Simple test that navigates to the VCTC Pune website and verifies the page loads successfully.

Starting URL: https://vctcpune.com/

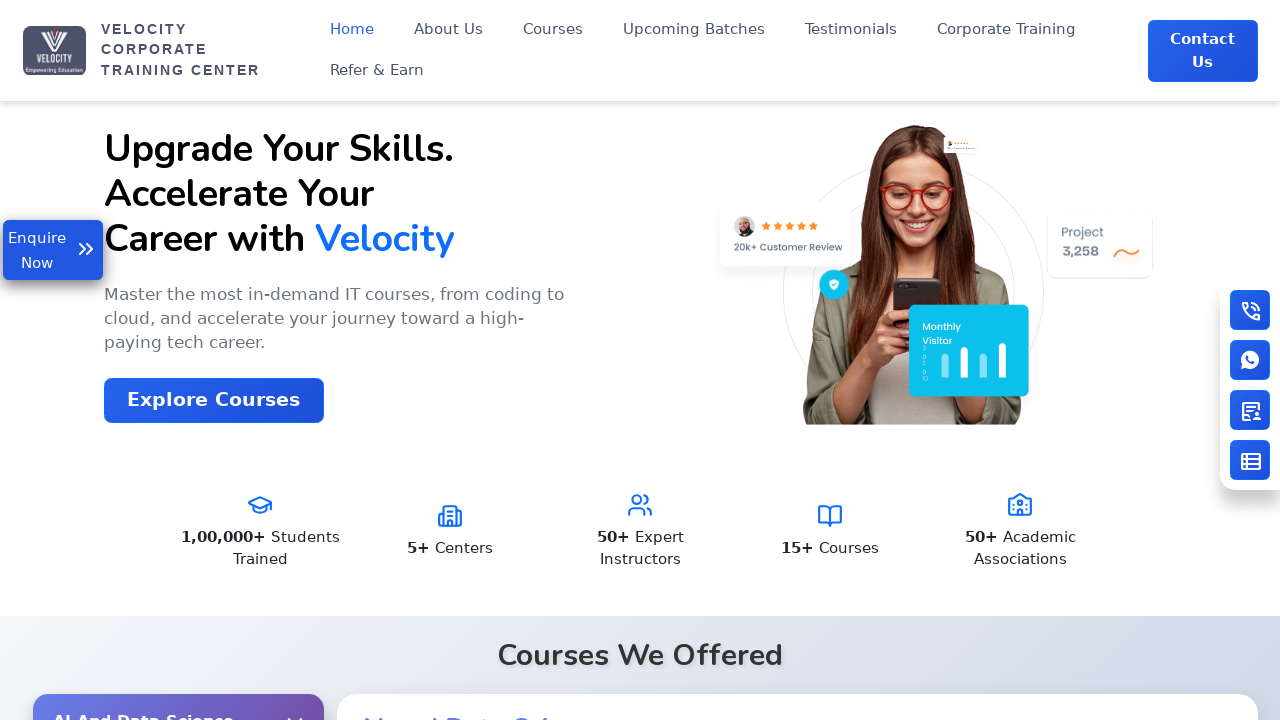

Waited for page to reach domcontentloaded state
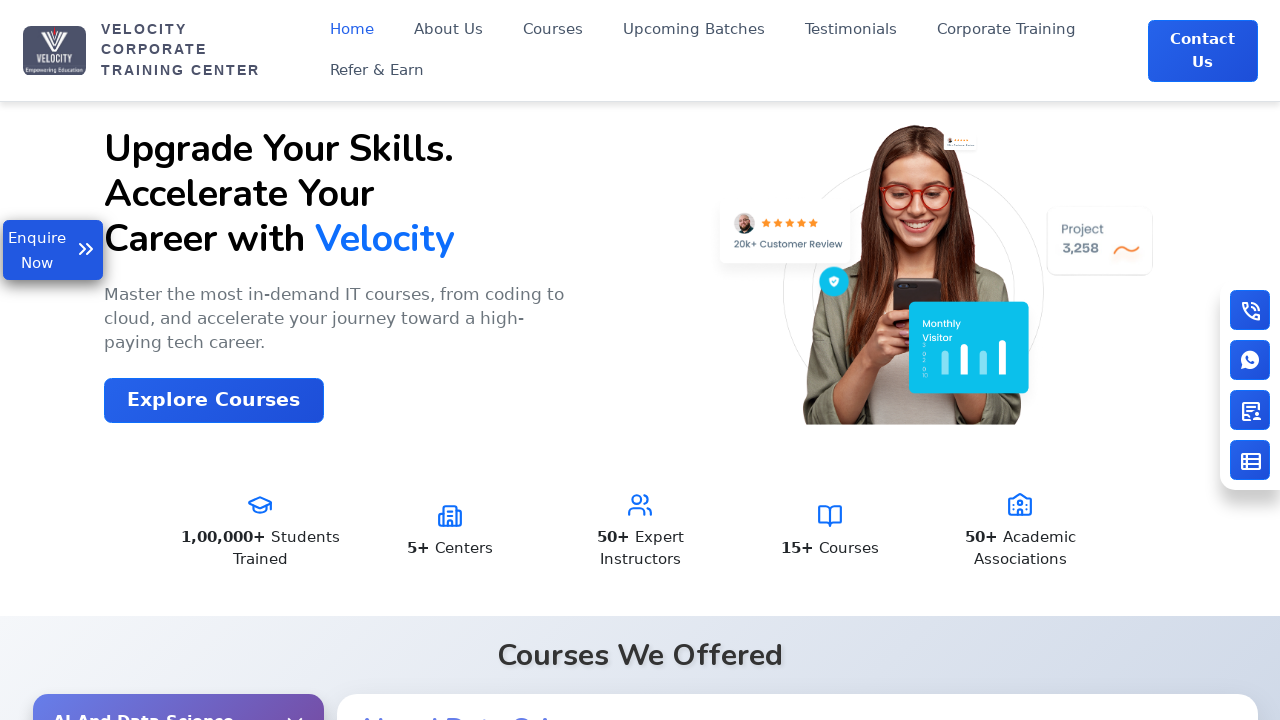

Verified page body element is present
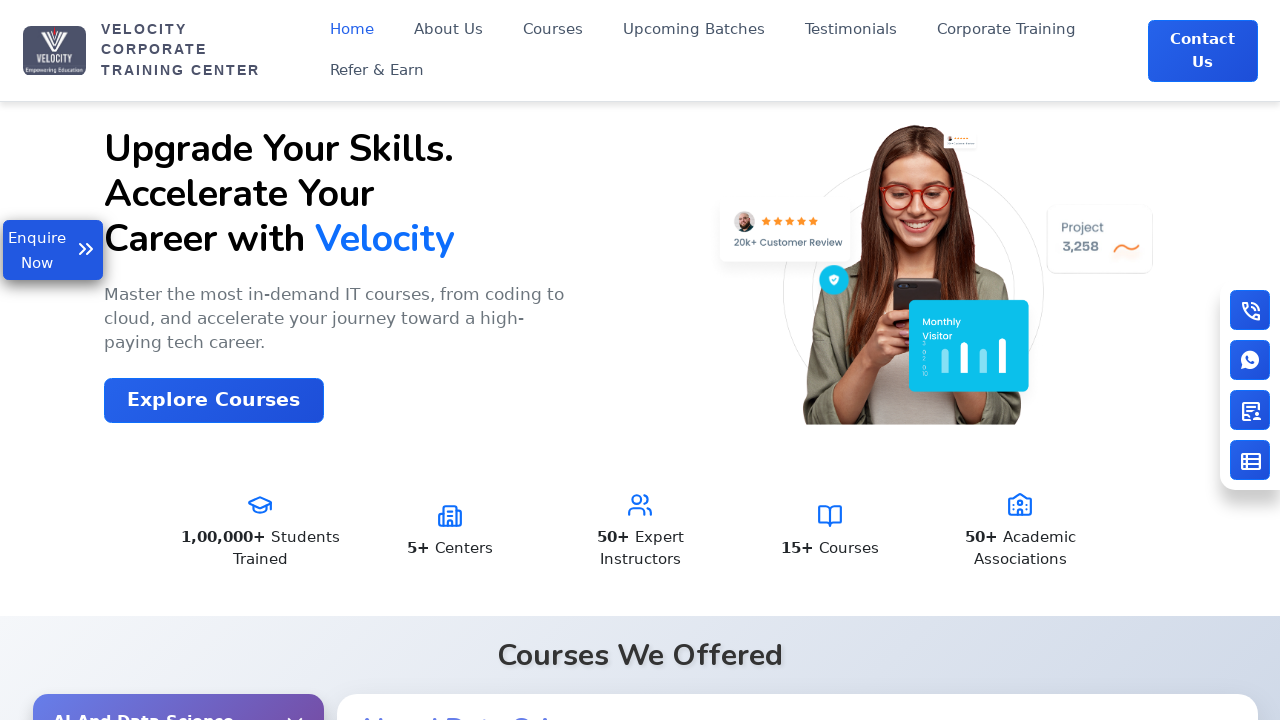

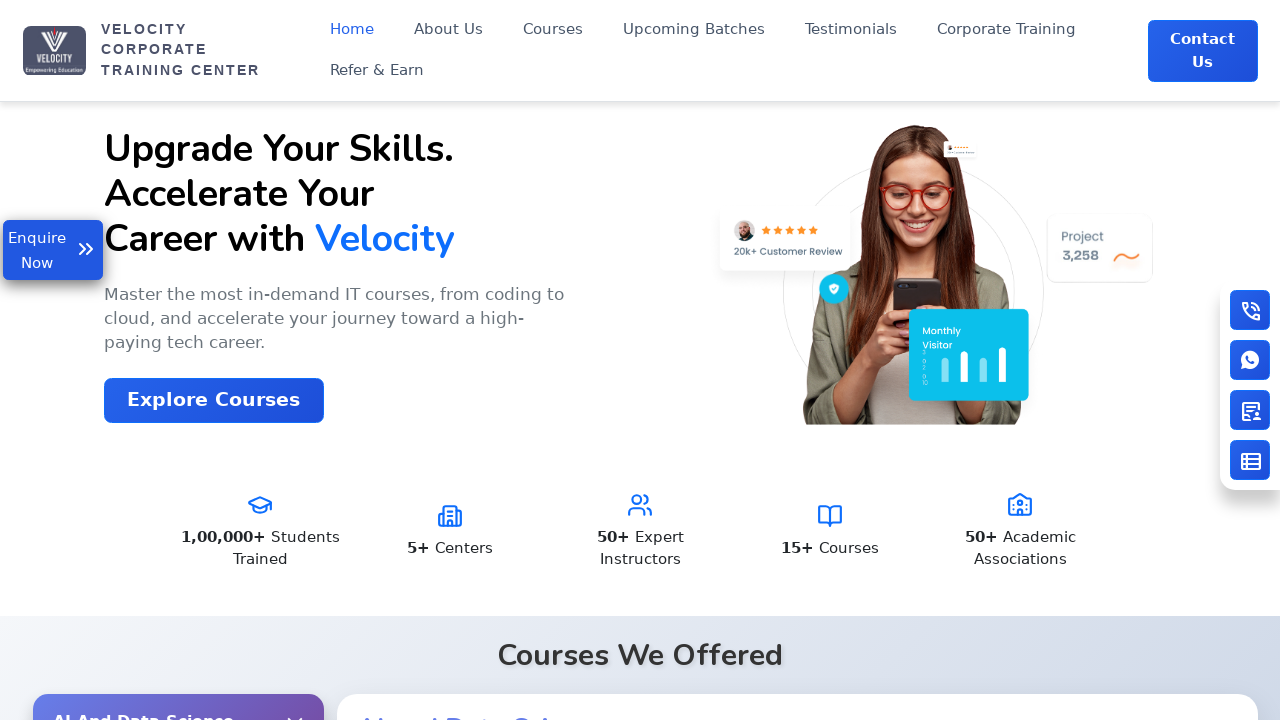